Tests the UI alignment after refreshing the base menu page

Starting URL: https://the-internet.herokuapp.com/shifting_content/menu

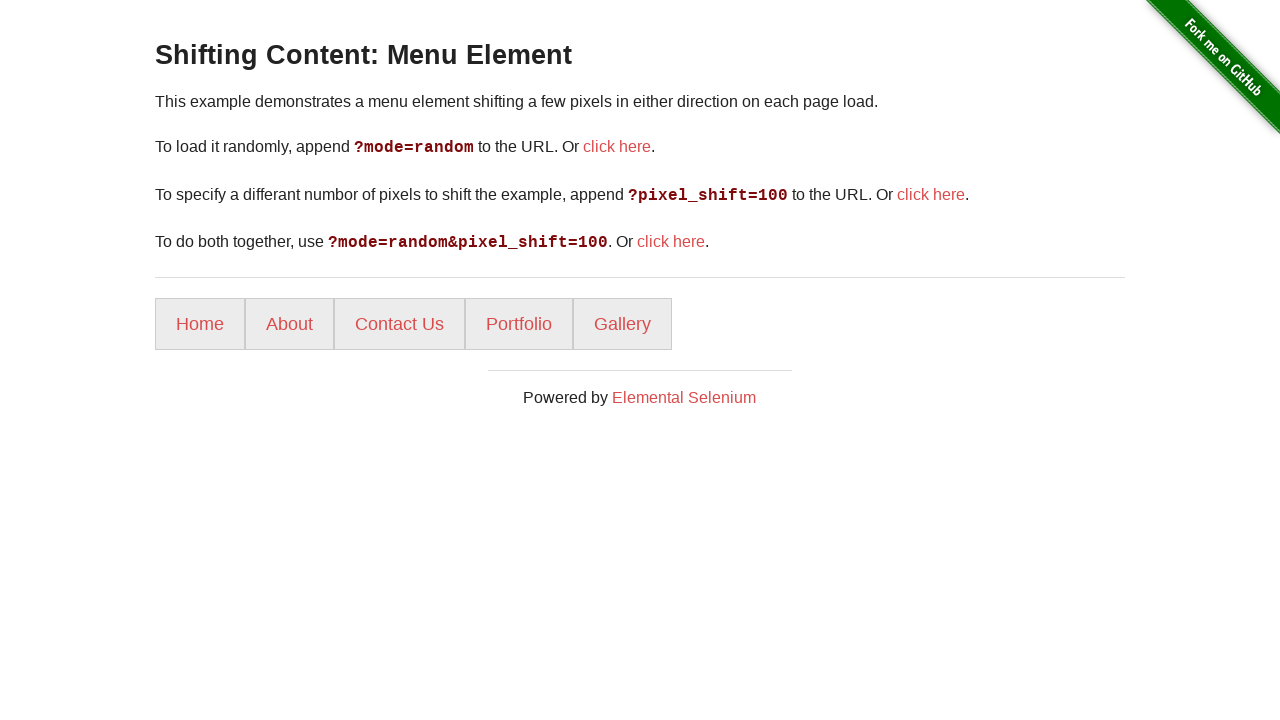

Refreshed the page using F5/reload
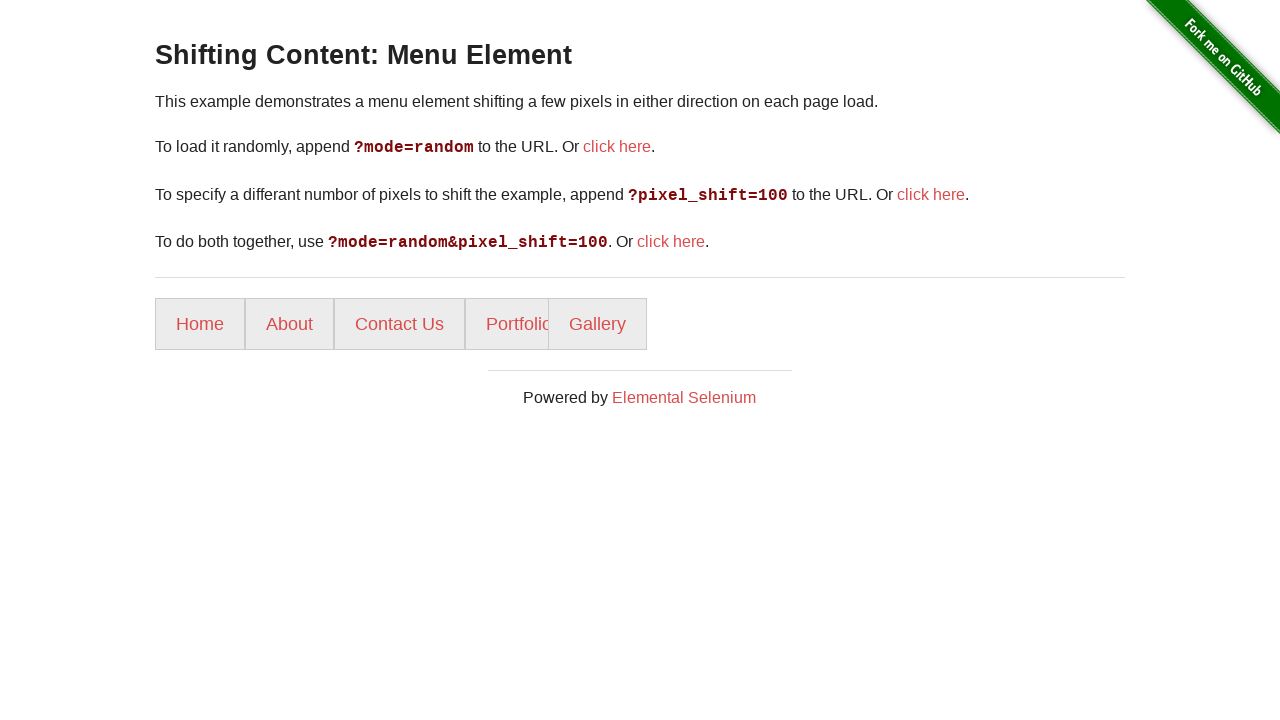

Page reload completed and network idle state reached
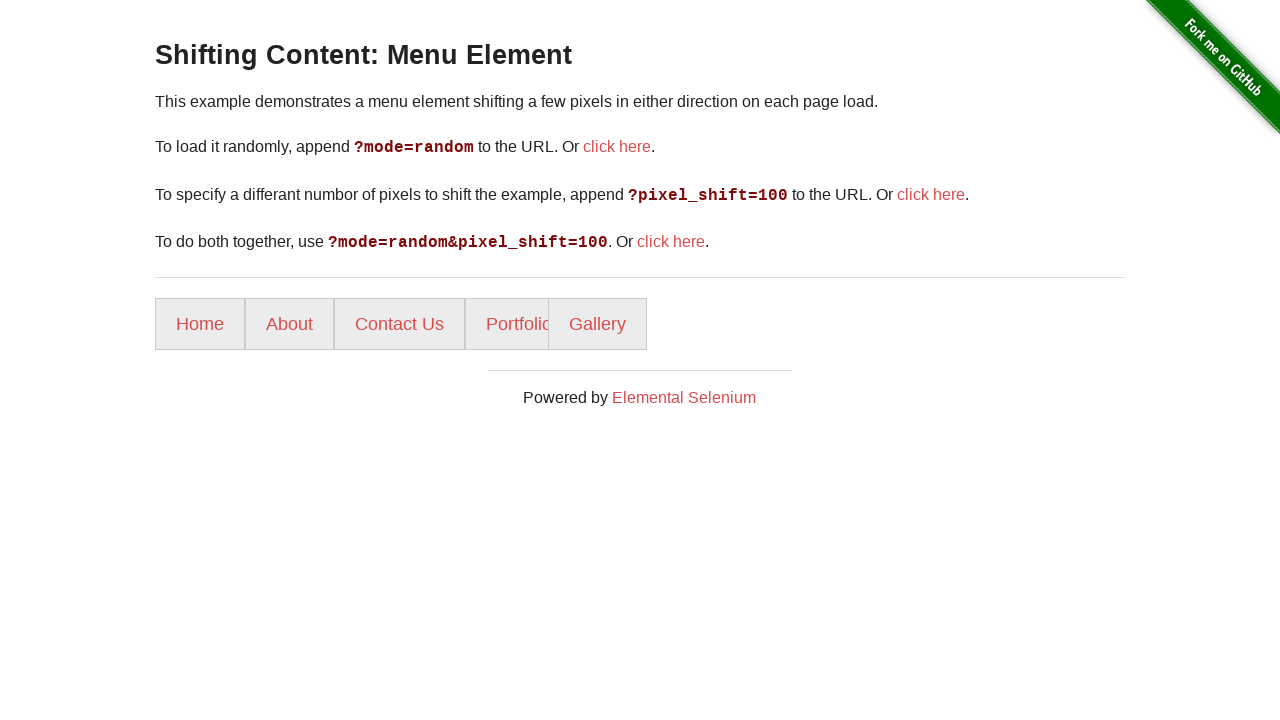

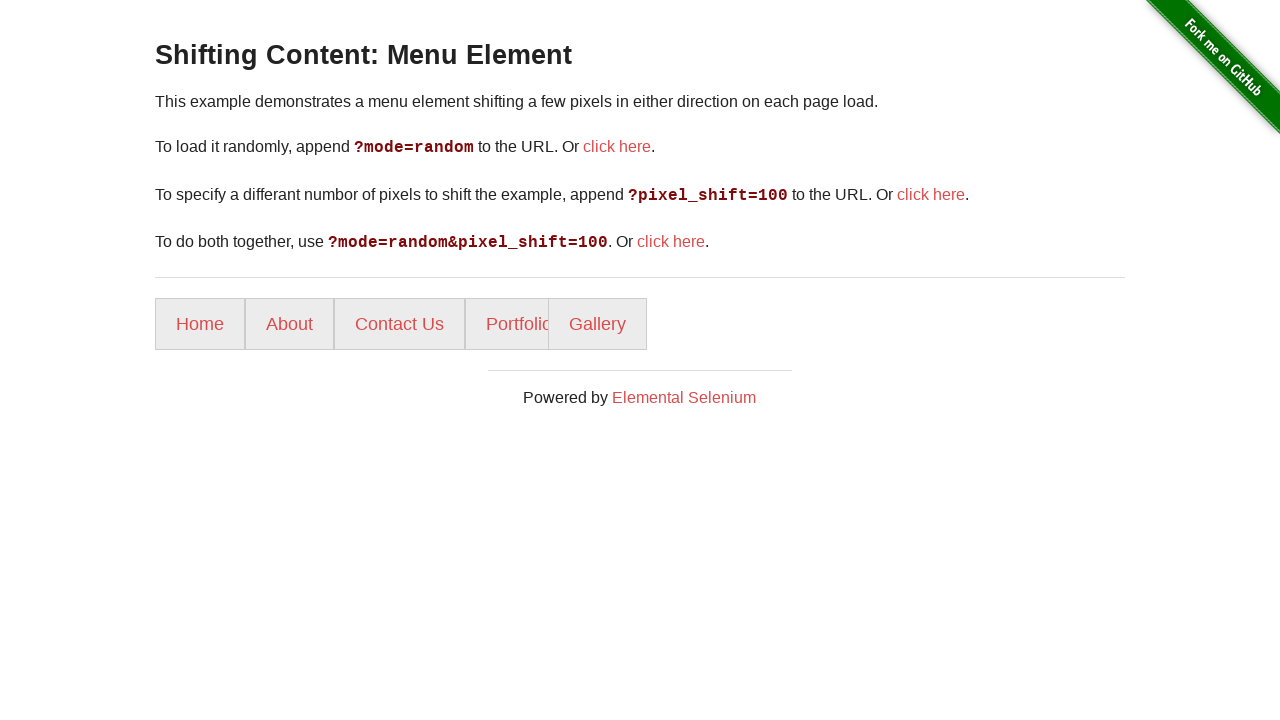